Tests navigation to Python Global Keyword tutorial by clicking a sidebar link and verifying the page heading.

Starting URL: https://dev.programiz.com/python-programming/function

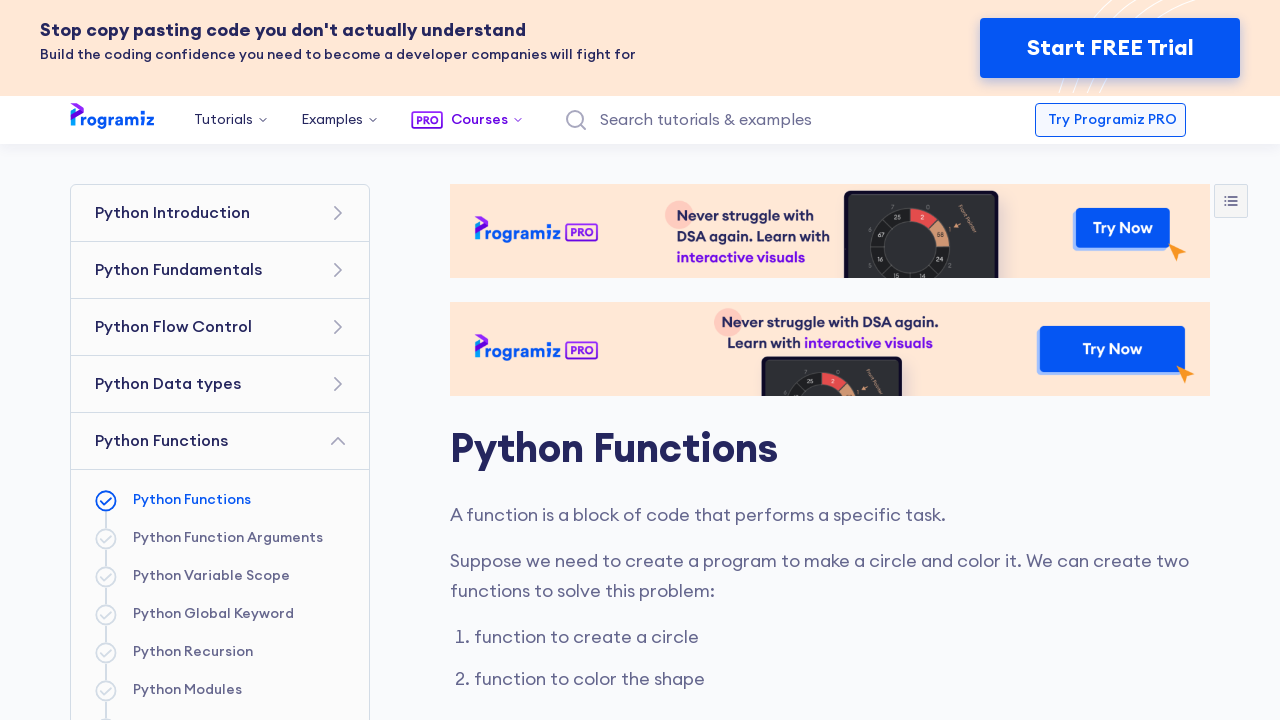

Clicked on Python Global Keywords link in sidebar at (220, 360) on xpath=/html/body/main/div[6]/div/div[2]/div/div[1]/div[5]/div/div/div/ul/li[6]/d
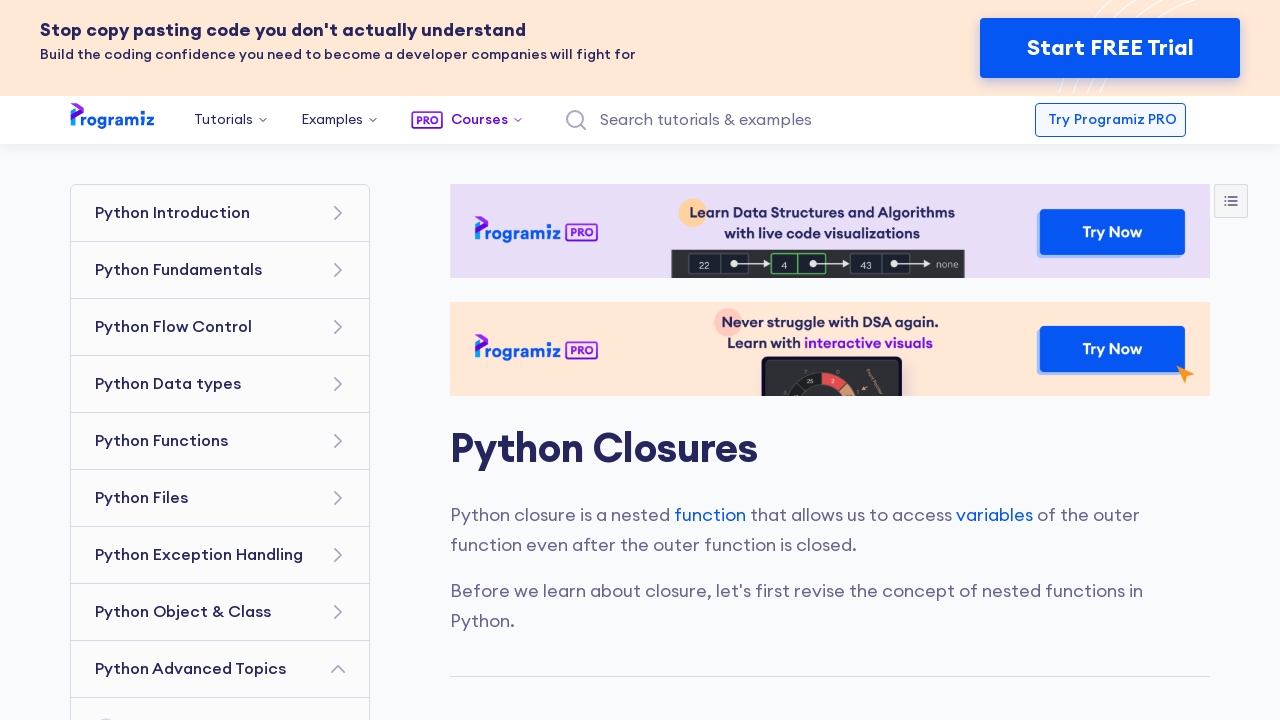

Verified page heading loaded for Python Global Keywords tutorial
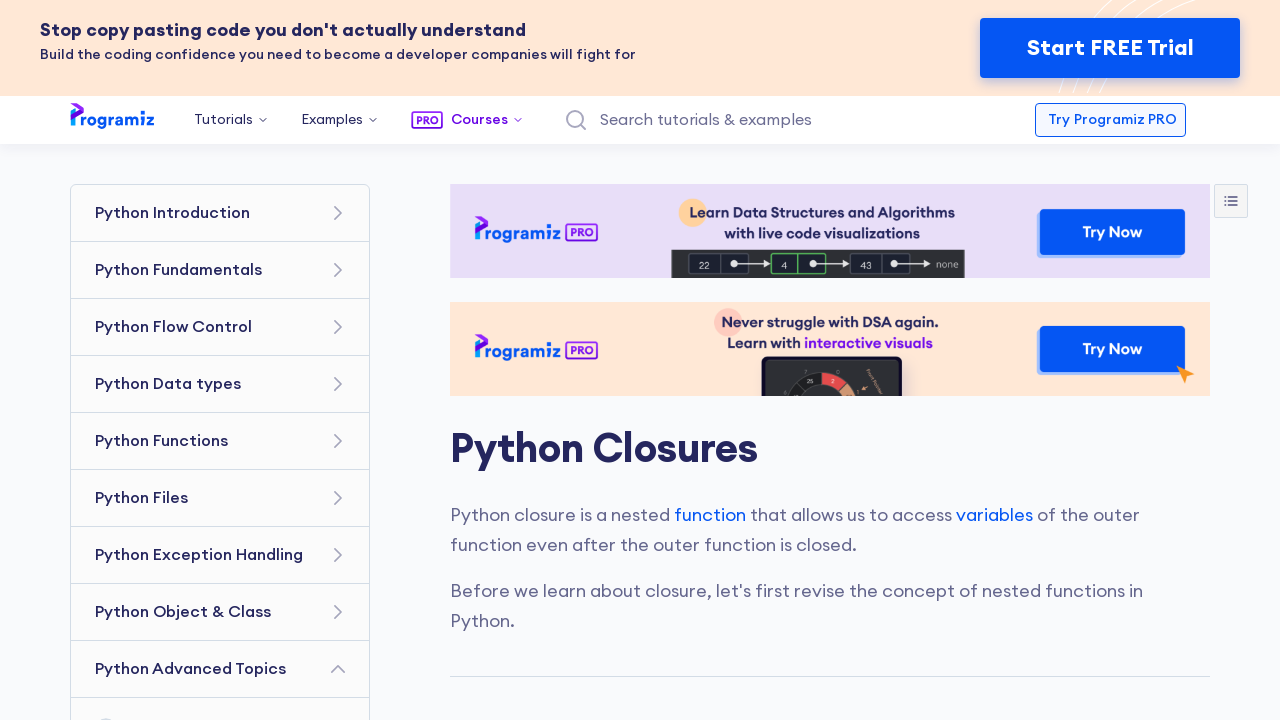

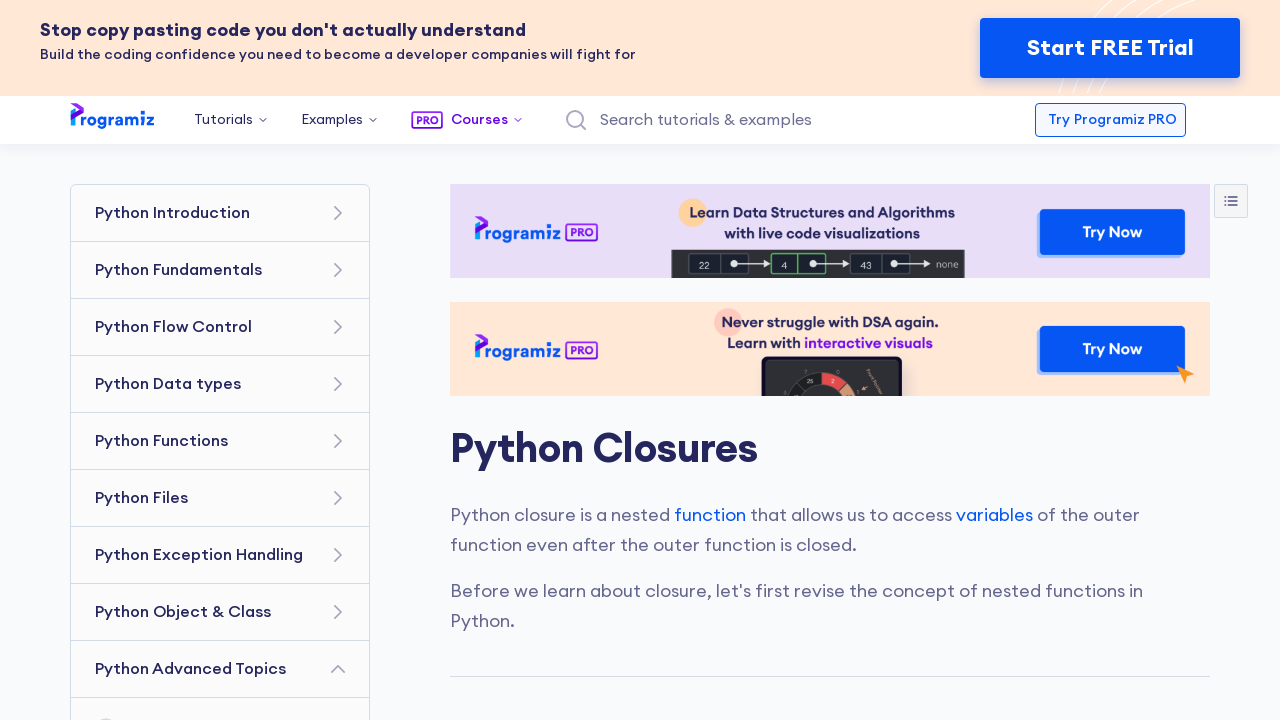